Navigates to GitHub's homepage and verifies the page loads successfully by checking the page title

Starting URL: https://github.com

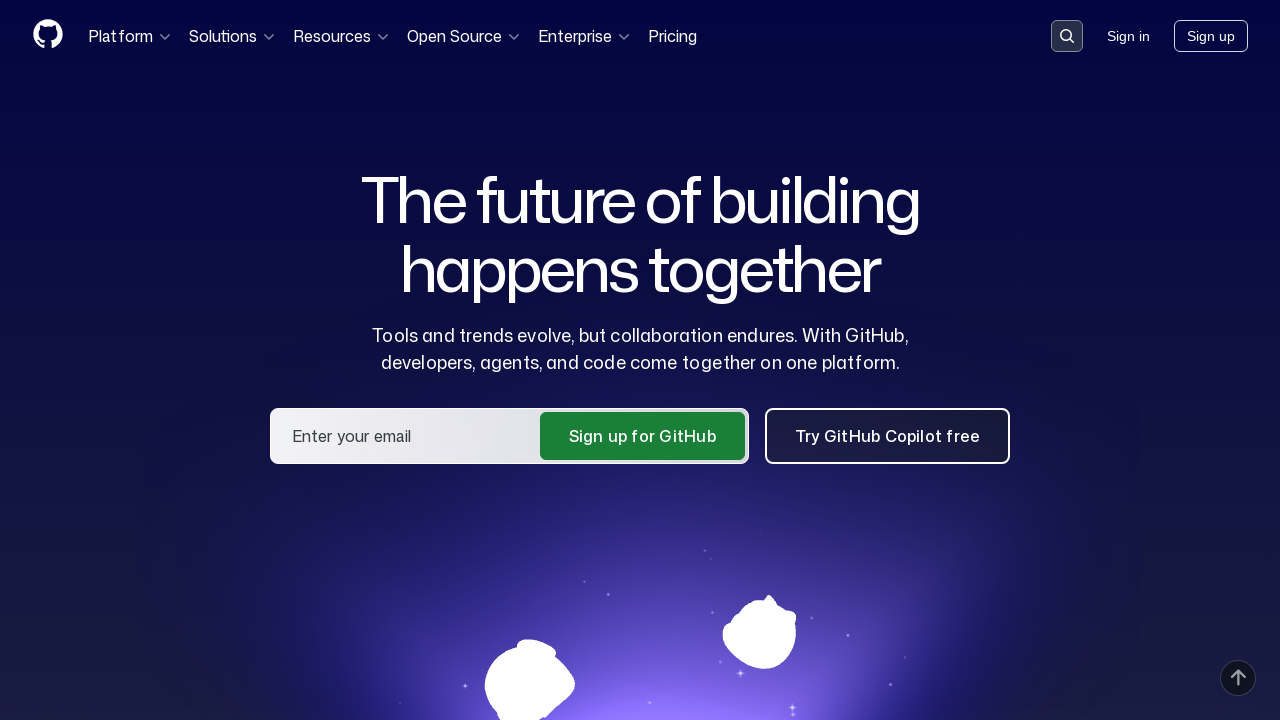

Navigated to GitHub homepage
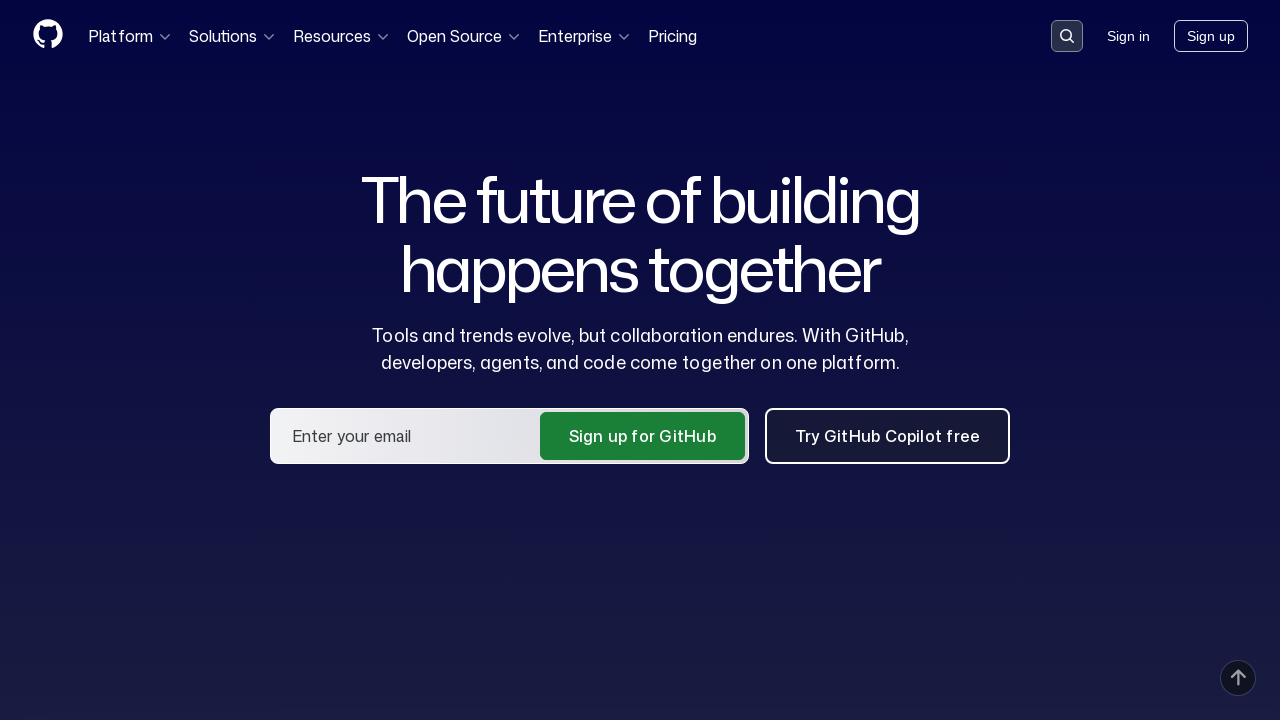

Page fully loaded (domcontentloaded state reached)
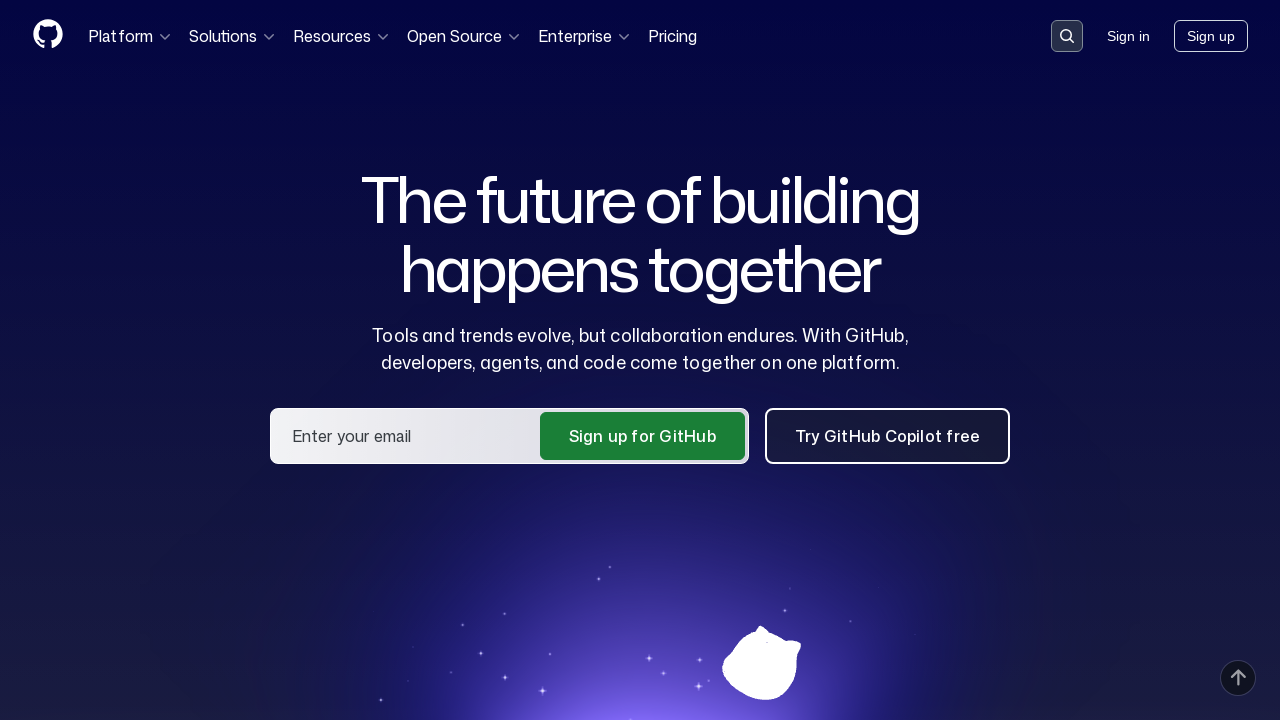

Retrieved page title: 'GitHub · Change is constant. GitHub keeps you ahead. · GitHub'
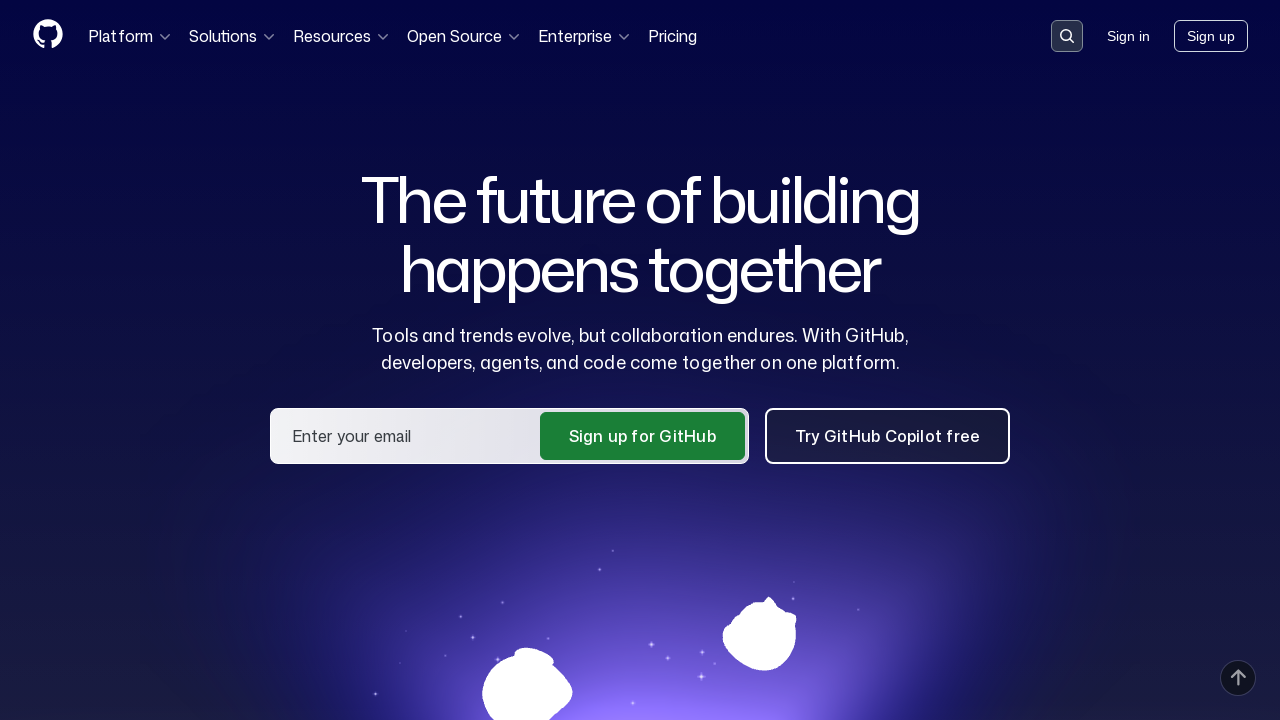

Verified page title contains 'GitHub'
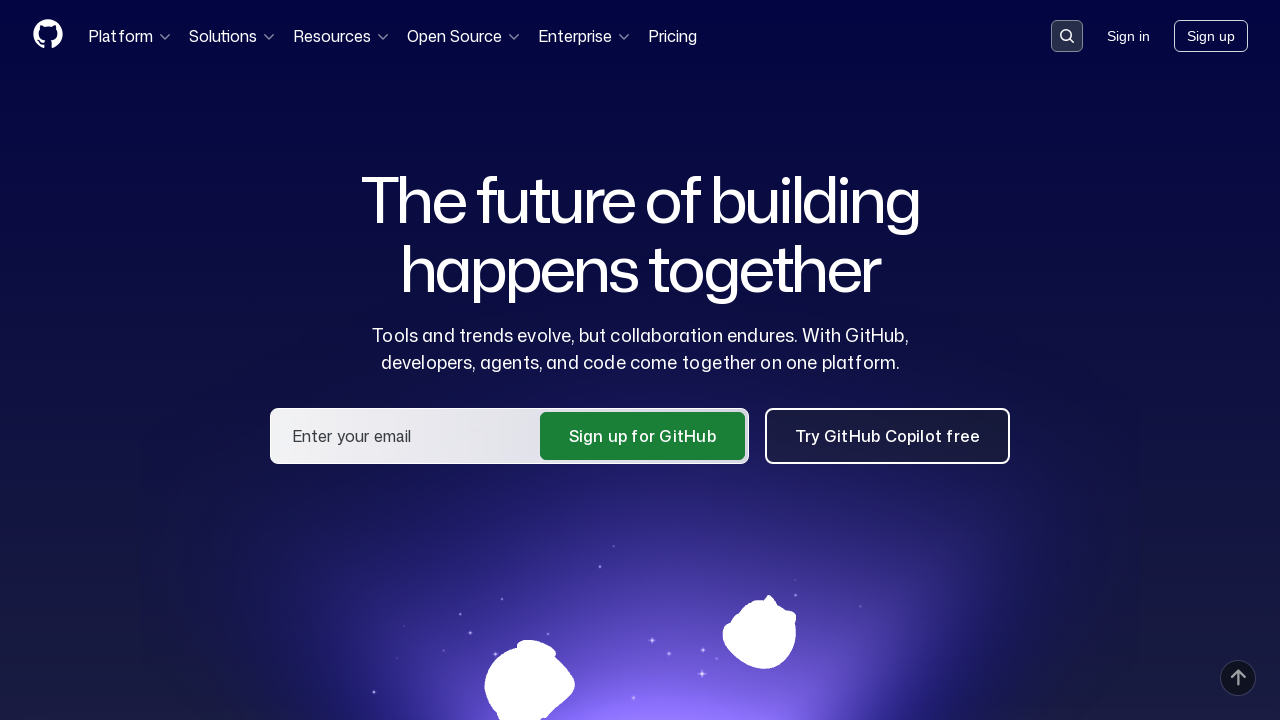

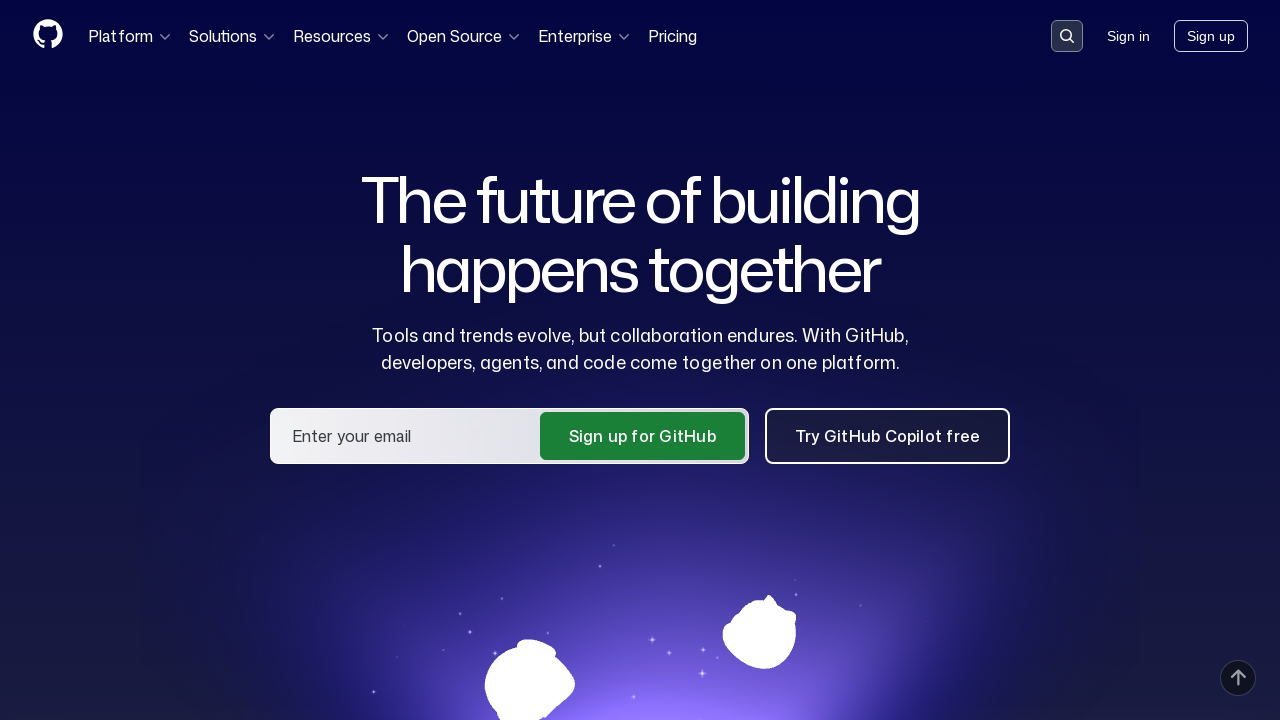